Tests page scrolling and screenshot capture functionality on the photo gallery page

Starting URL: https://labour.gov.in/photo-gallery

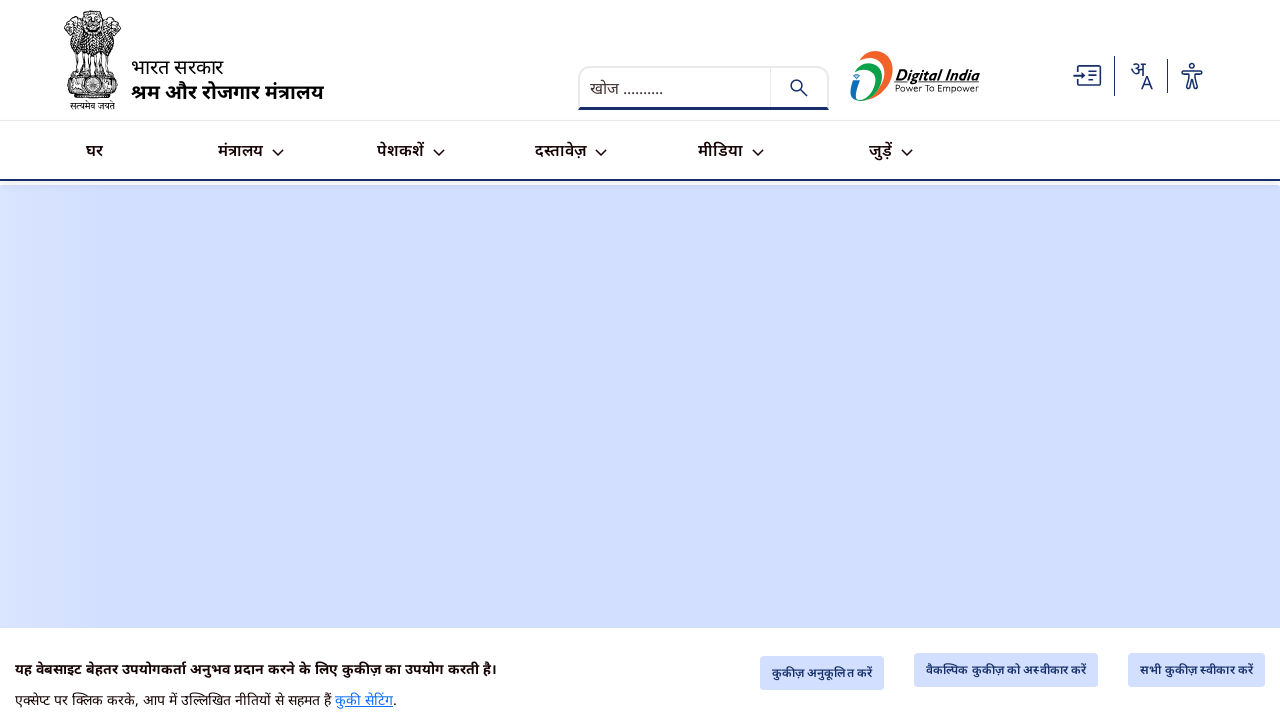

Scrolled page down to position 500
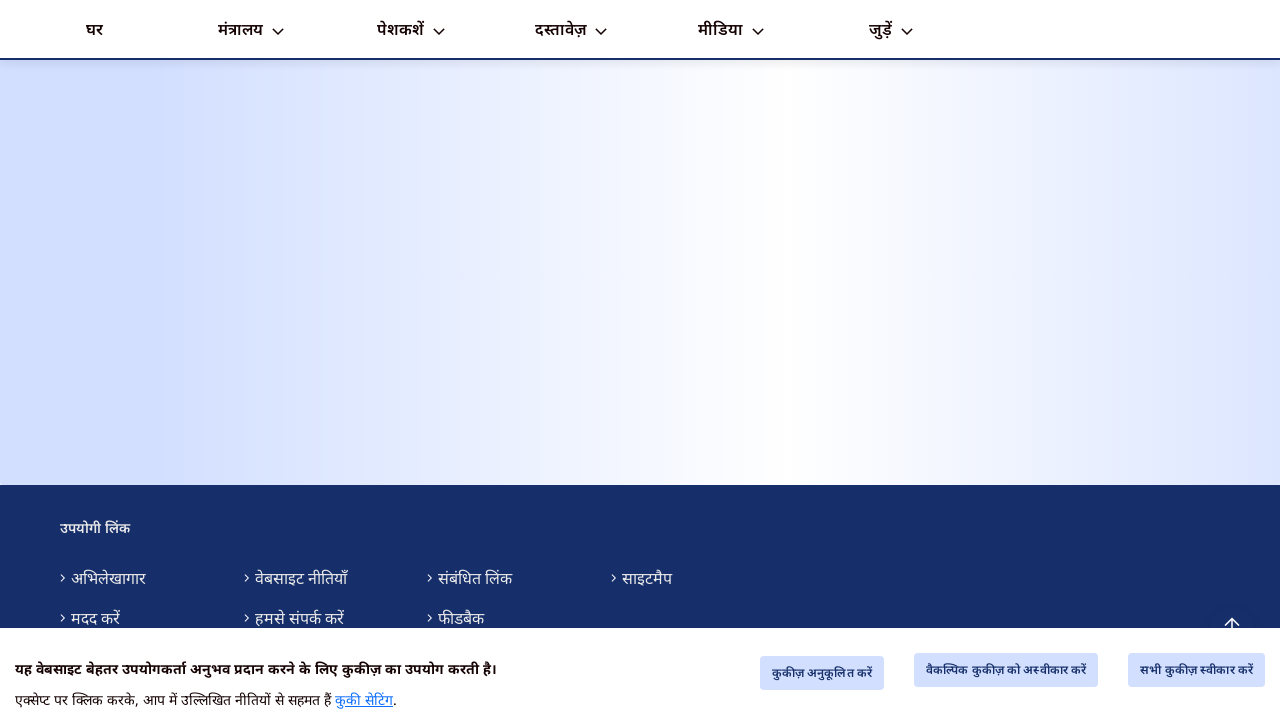

Captured screenshot of photo gallery page
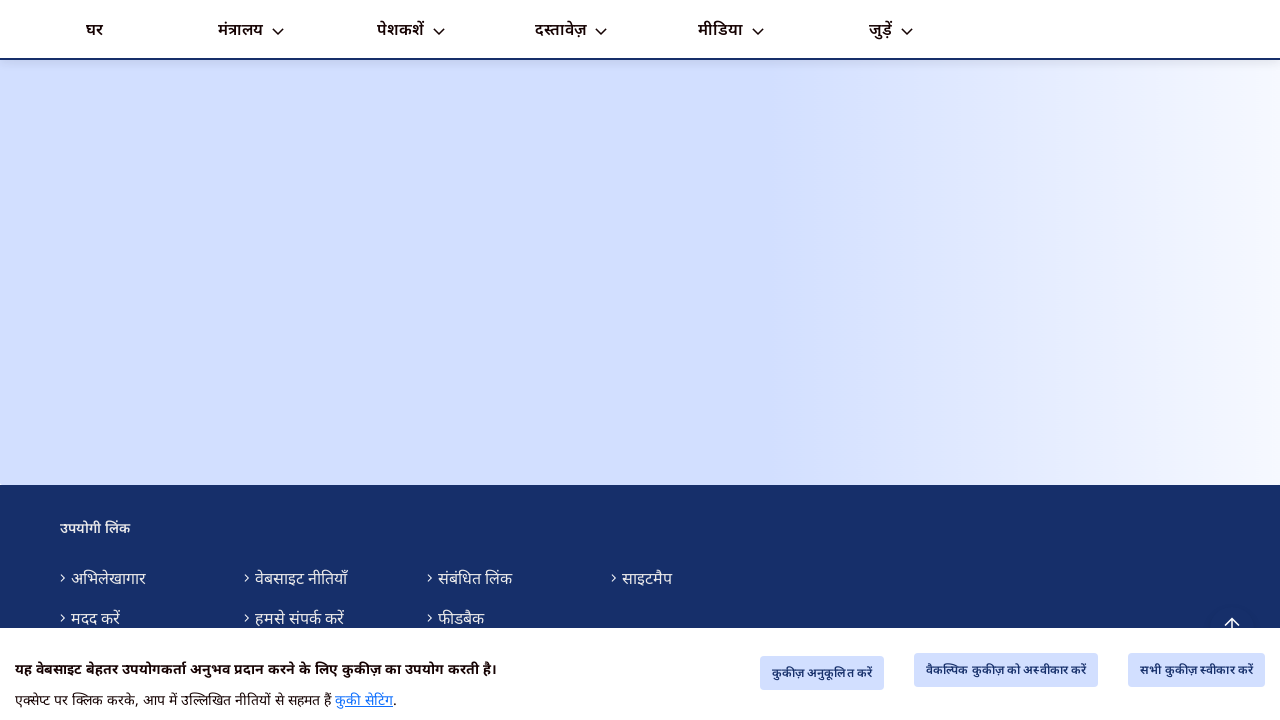

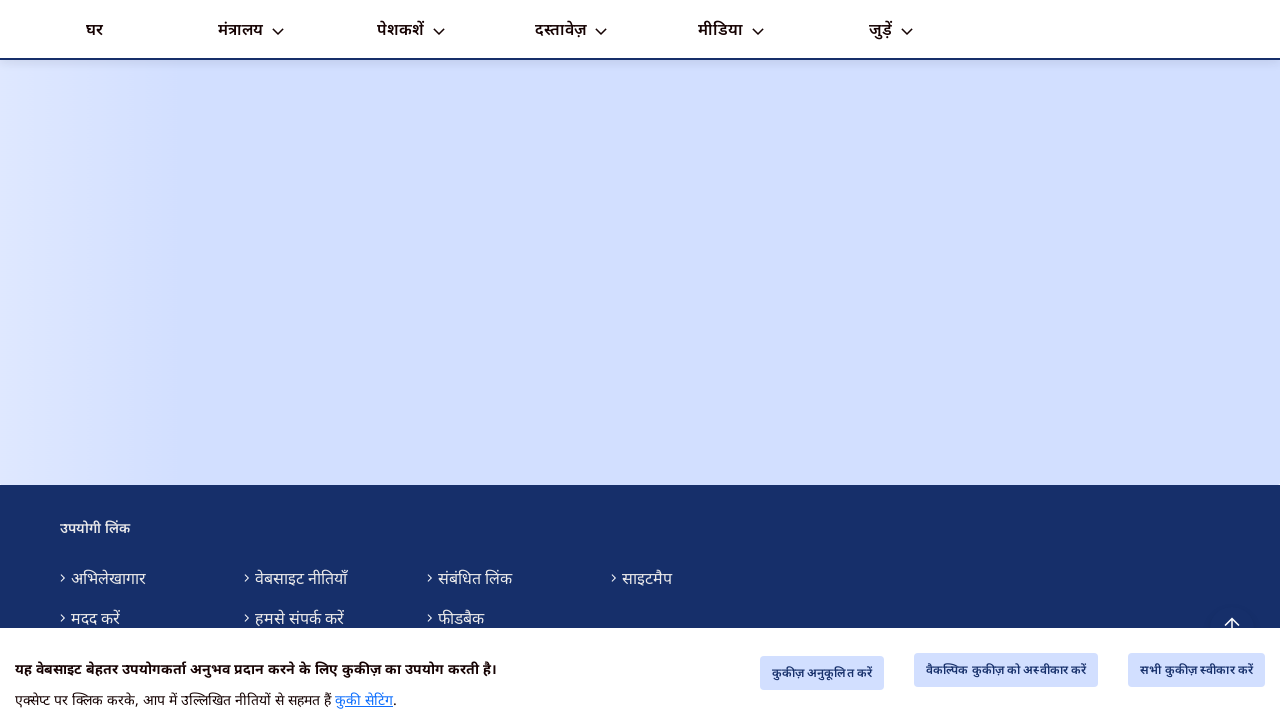